Launches a browser, maximizes the window, and navigates to the leaftaps application main page.

Starting URL: http://leaftaps.com/opentaps/control/main

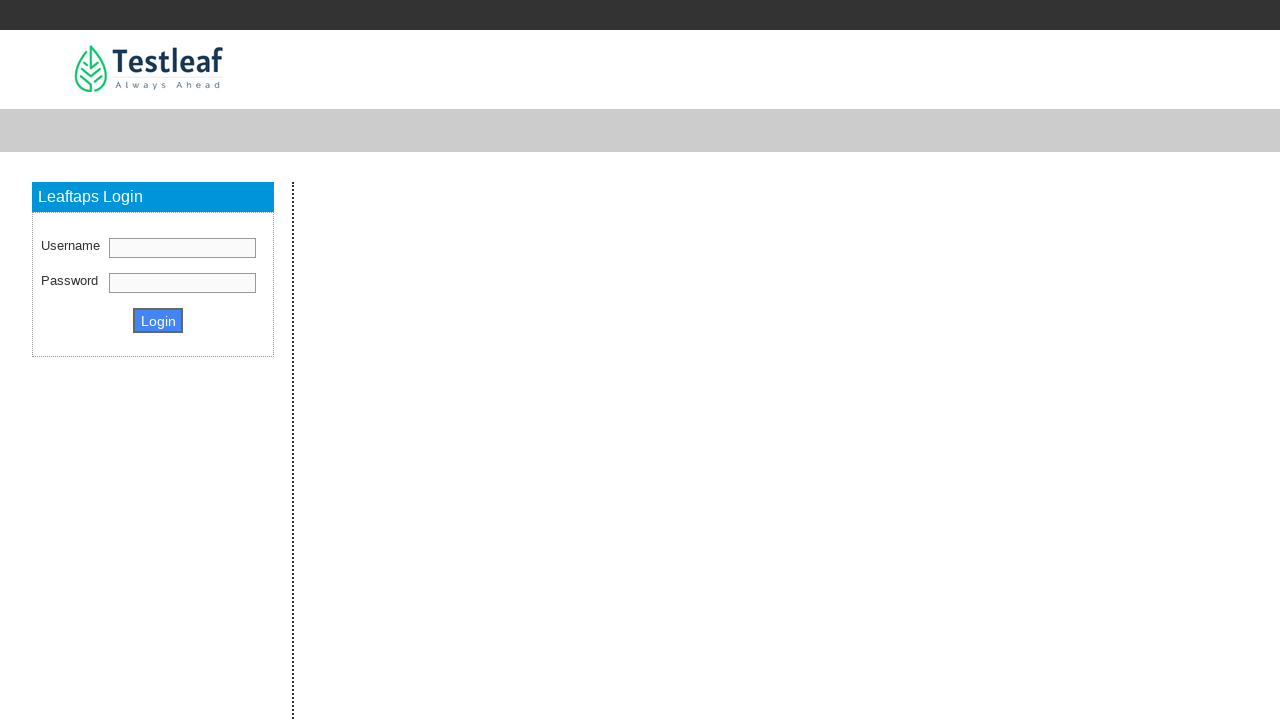

Set browser window to 1920x1080 resolution
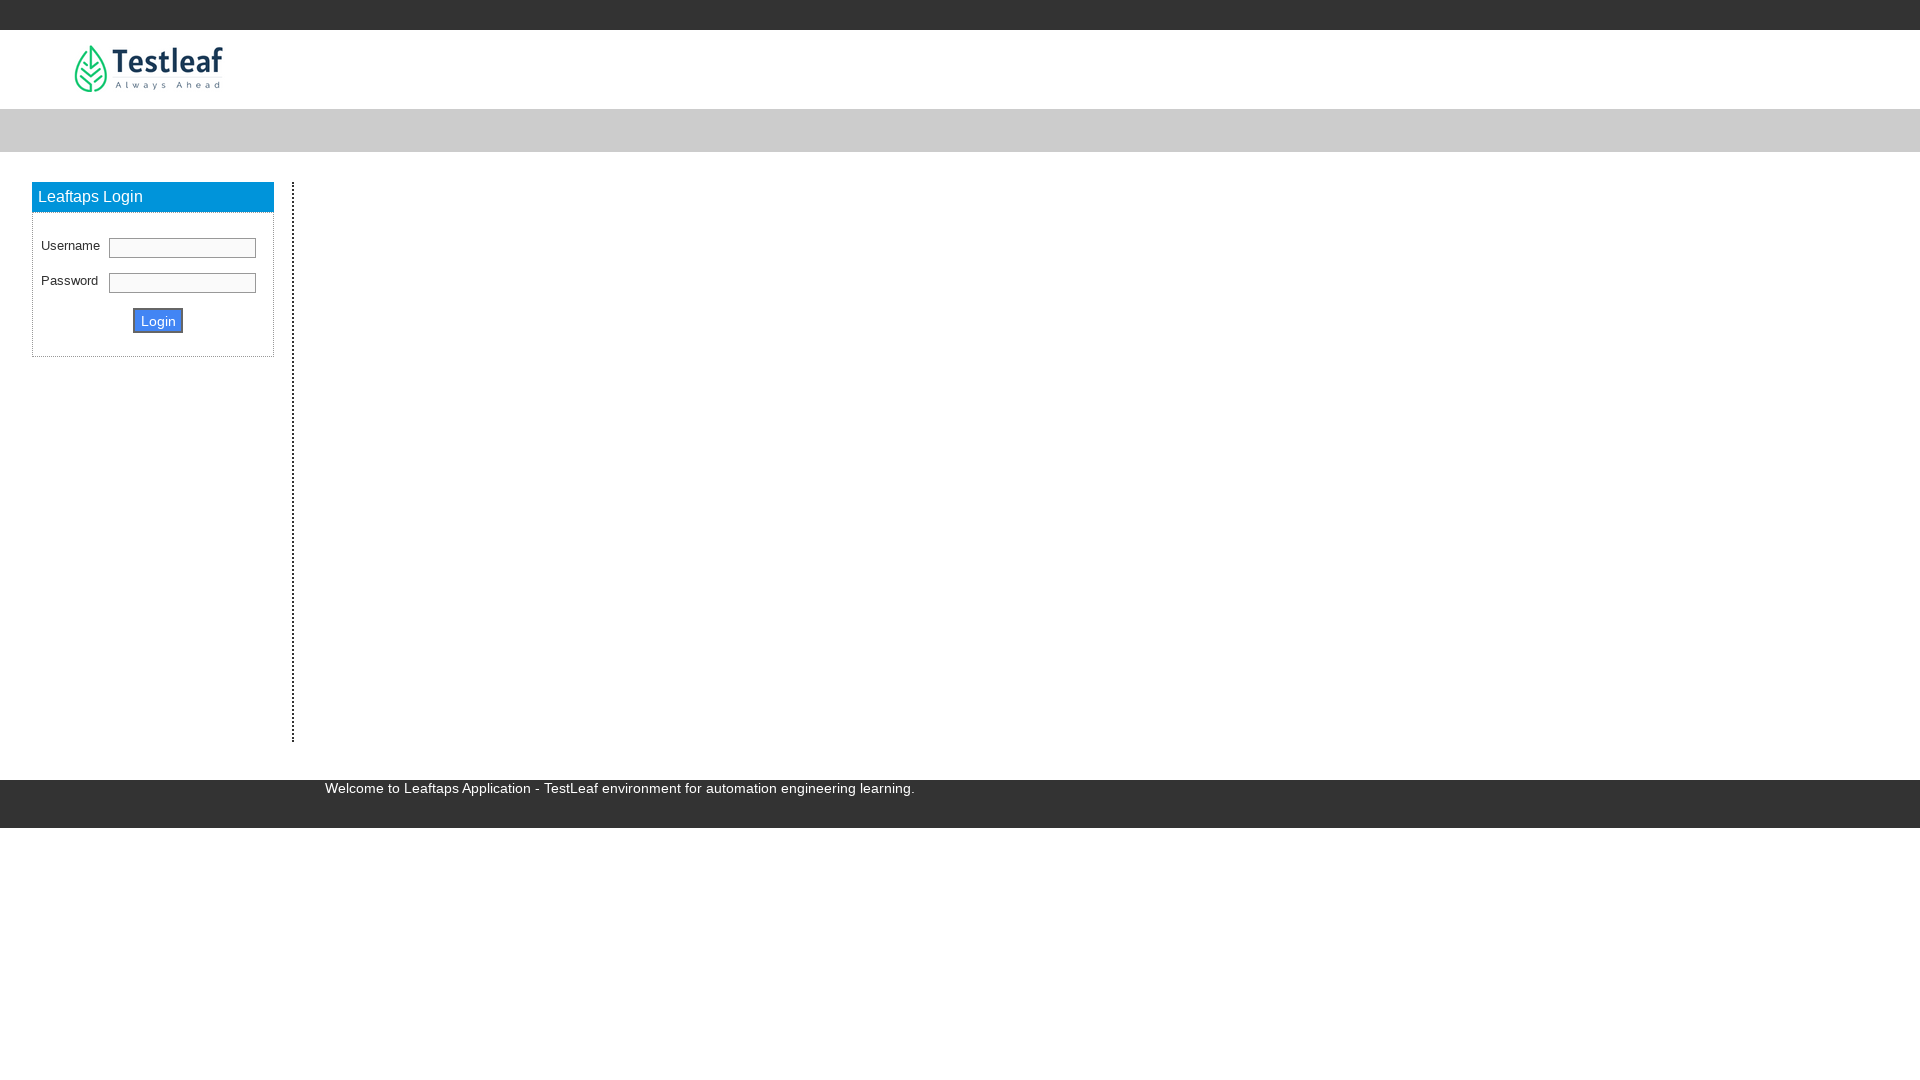

Leaftaps application main page loaded successfully
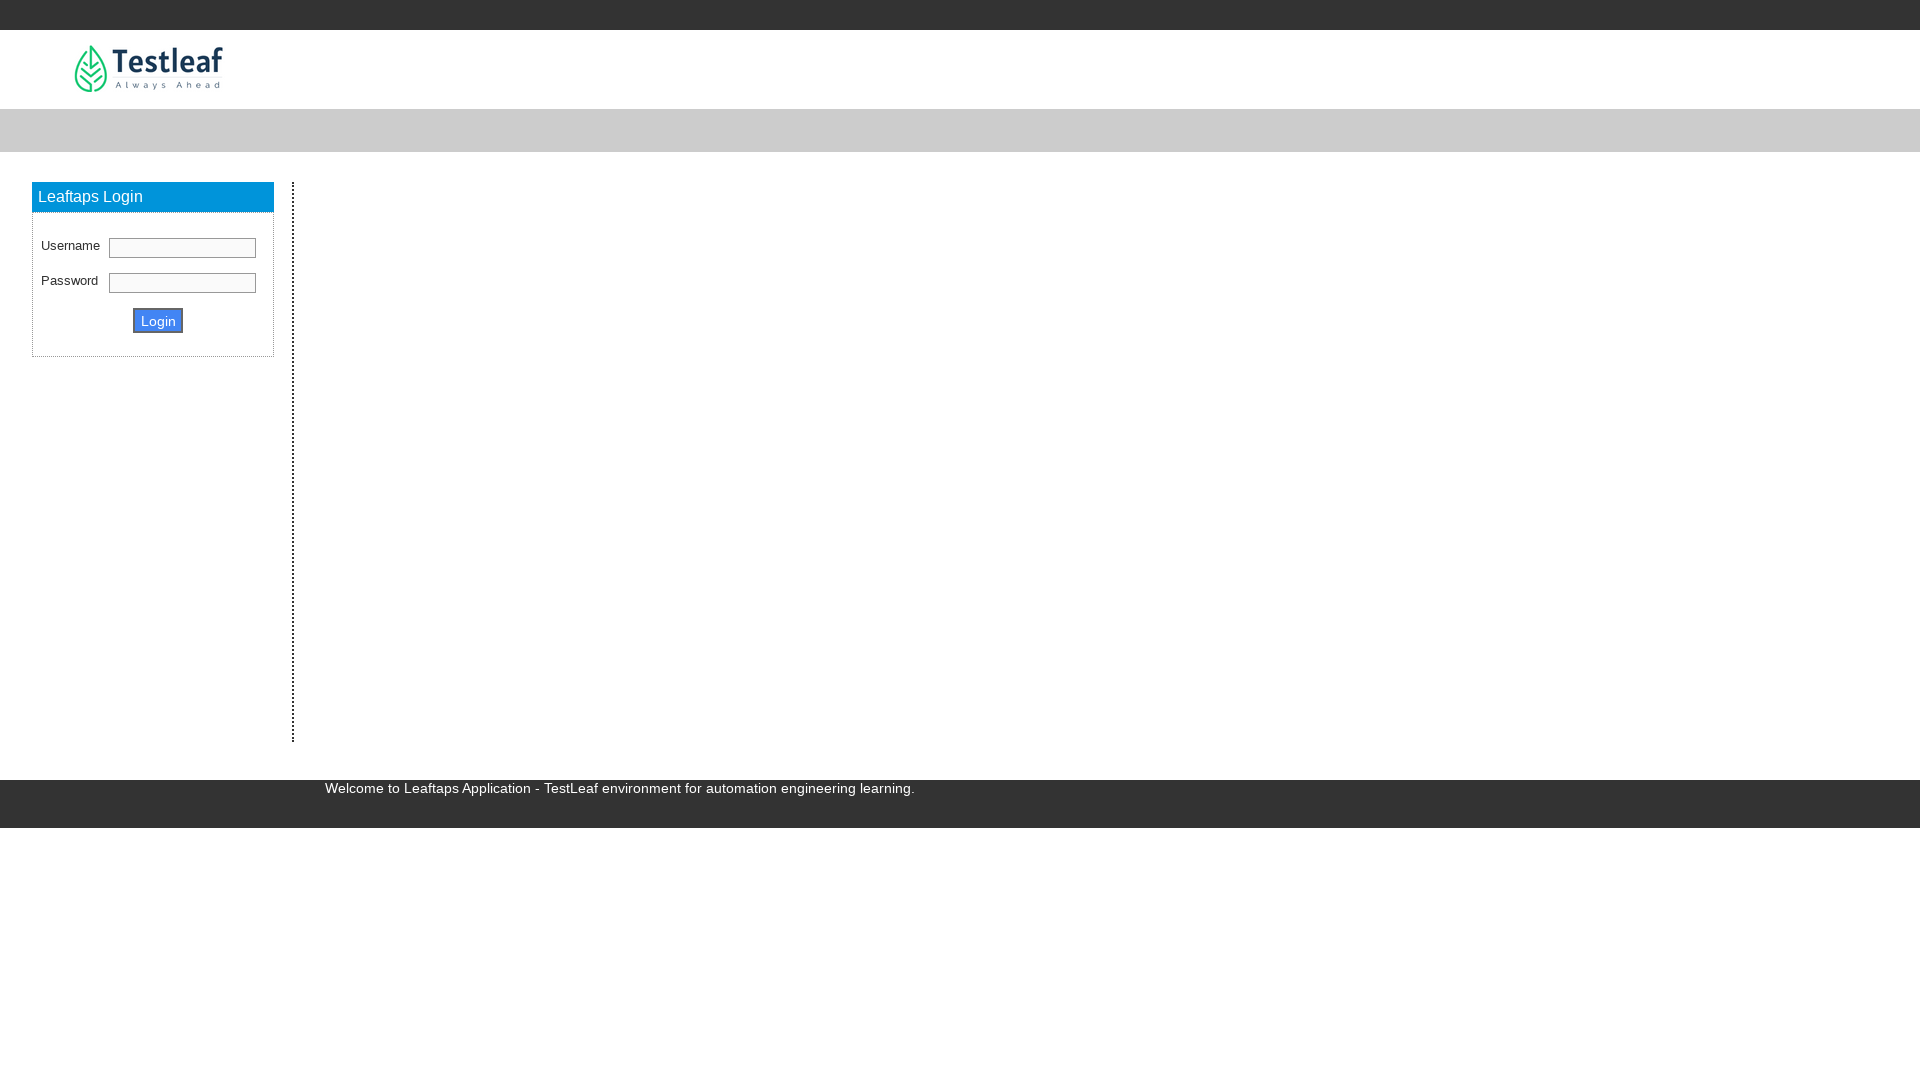

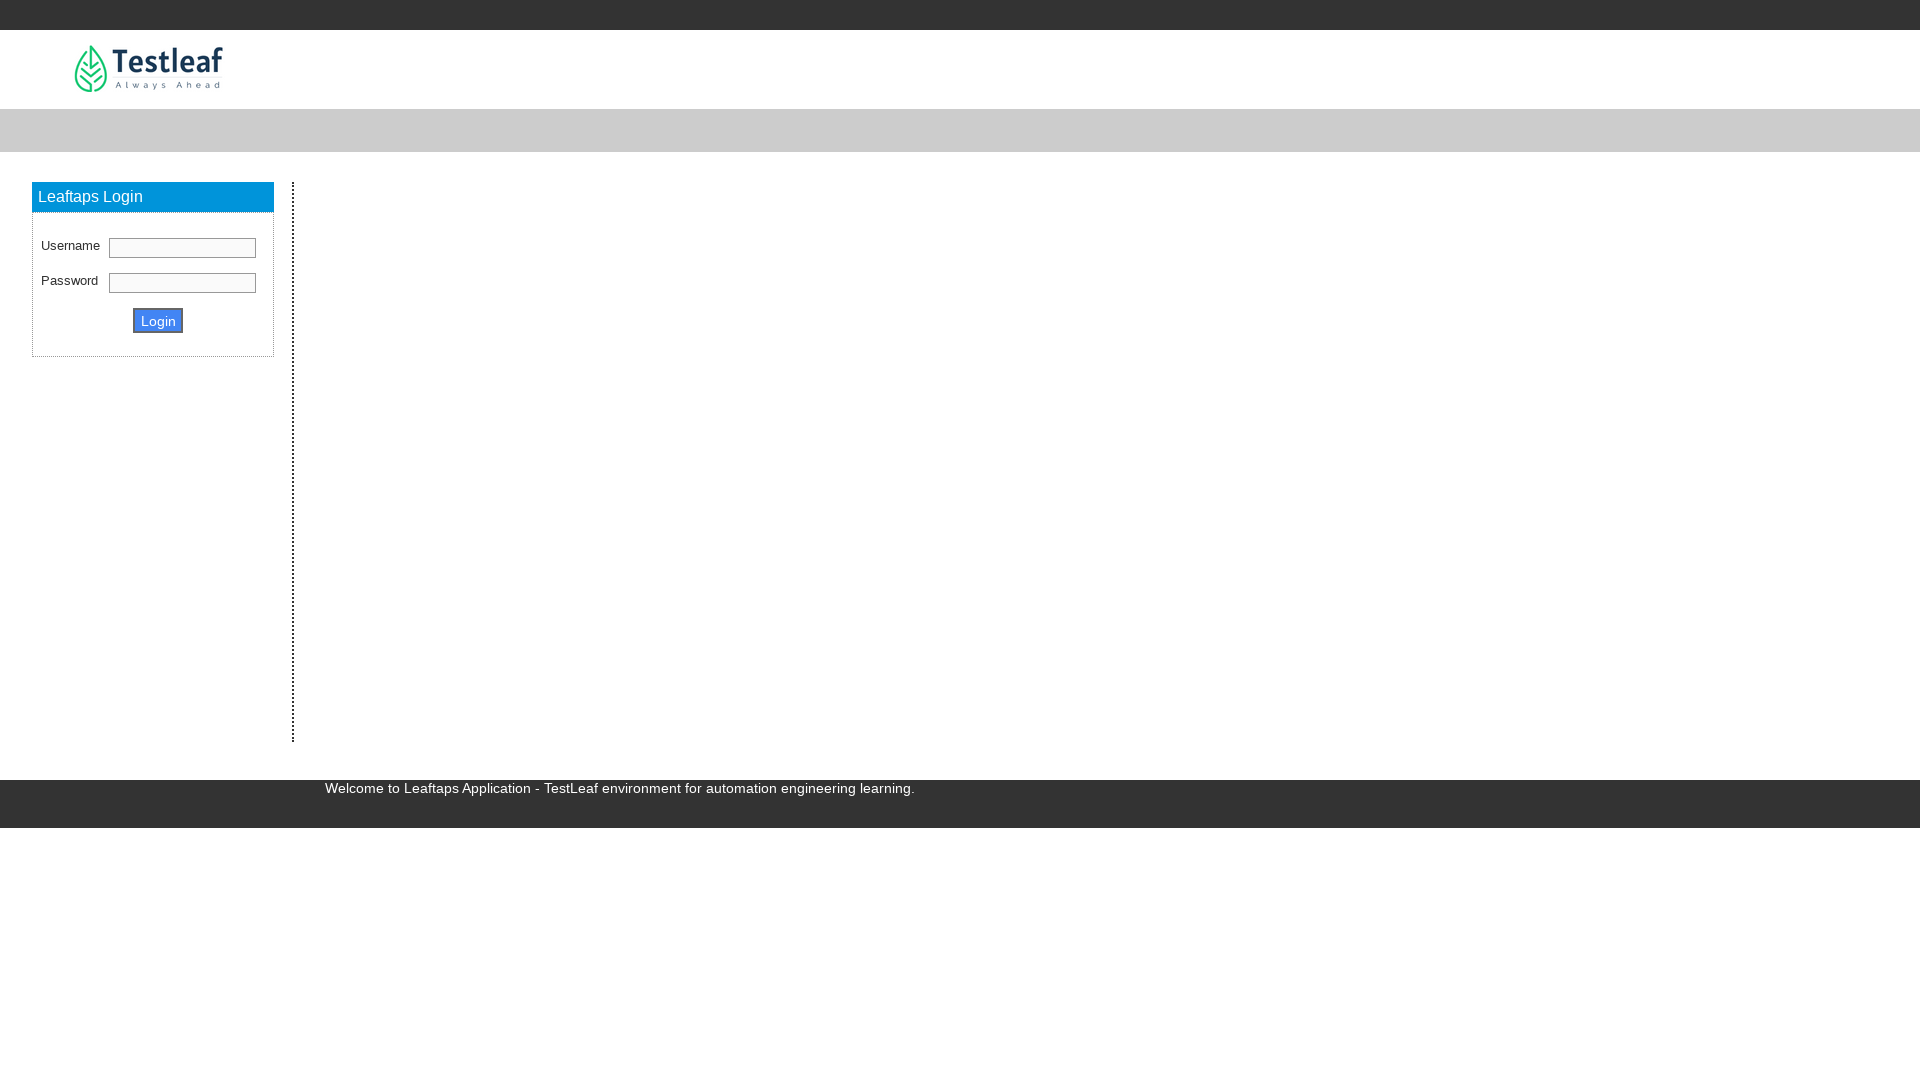